Tests the forgot password page by verifying UI elements (Home button, header, email label, footer text), filling in an email address, clicking the retrieve password button, and navigating back to verify the footer note.

Starting URL: https://practice.cydeo.com/forgot_password

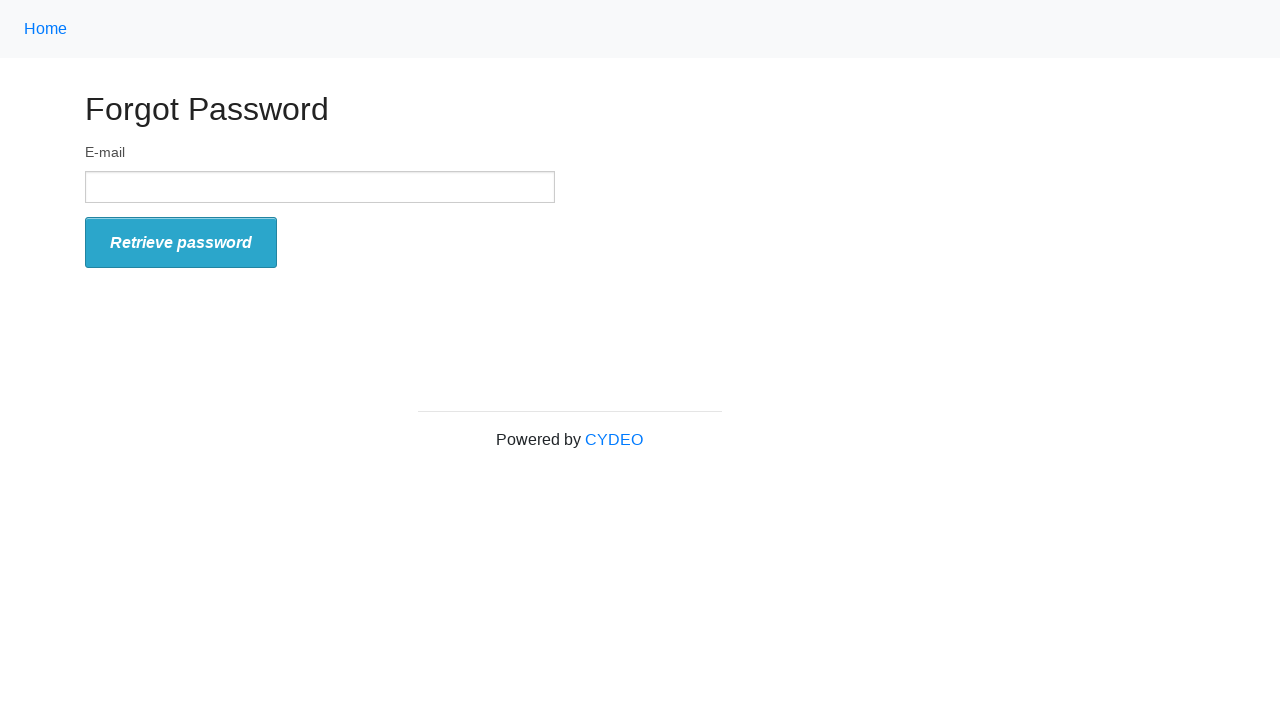

Verified Home button is displayed with correct text
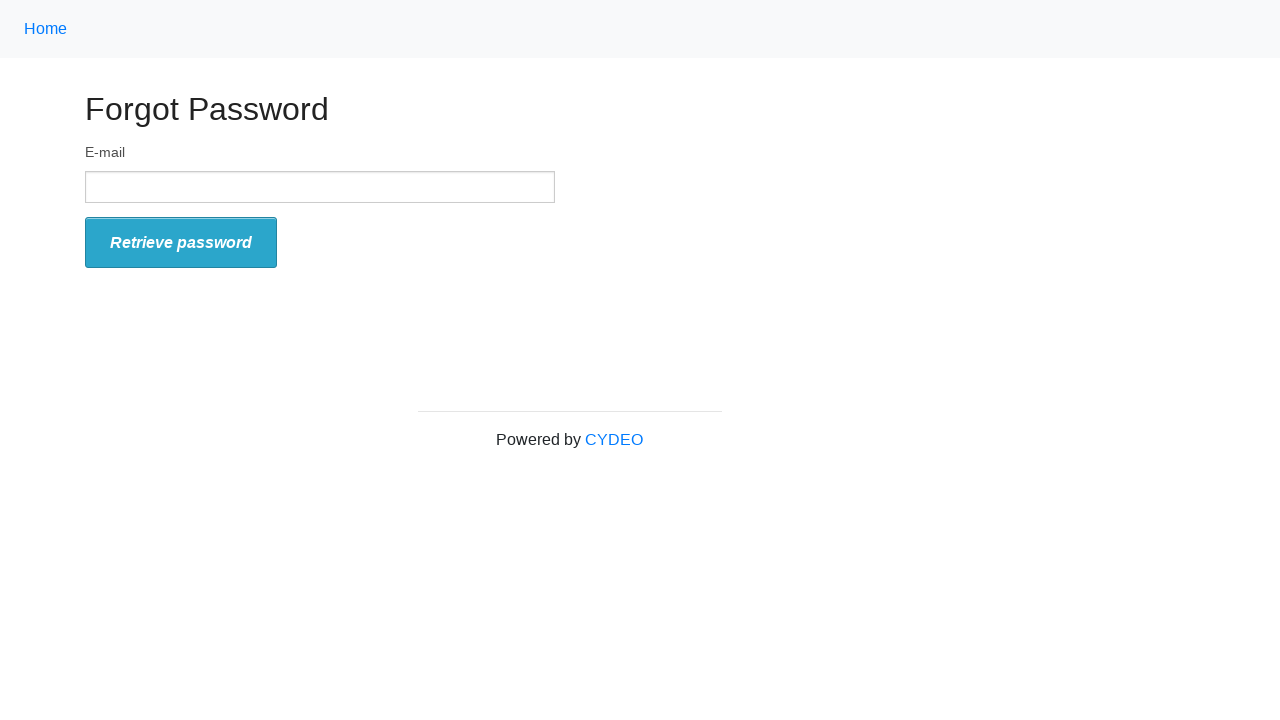

Verified header text is 'Forgot Password'
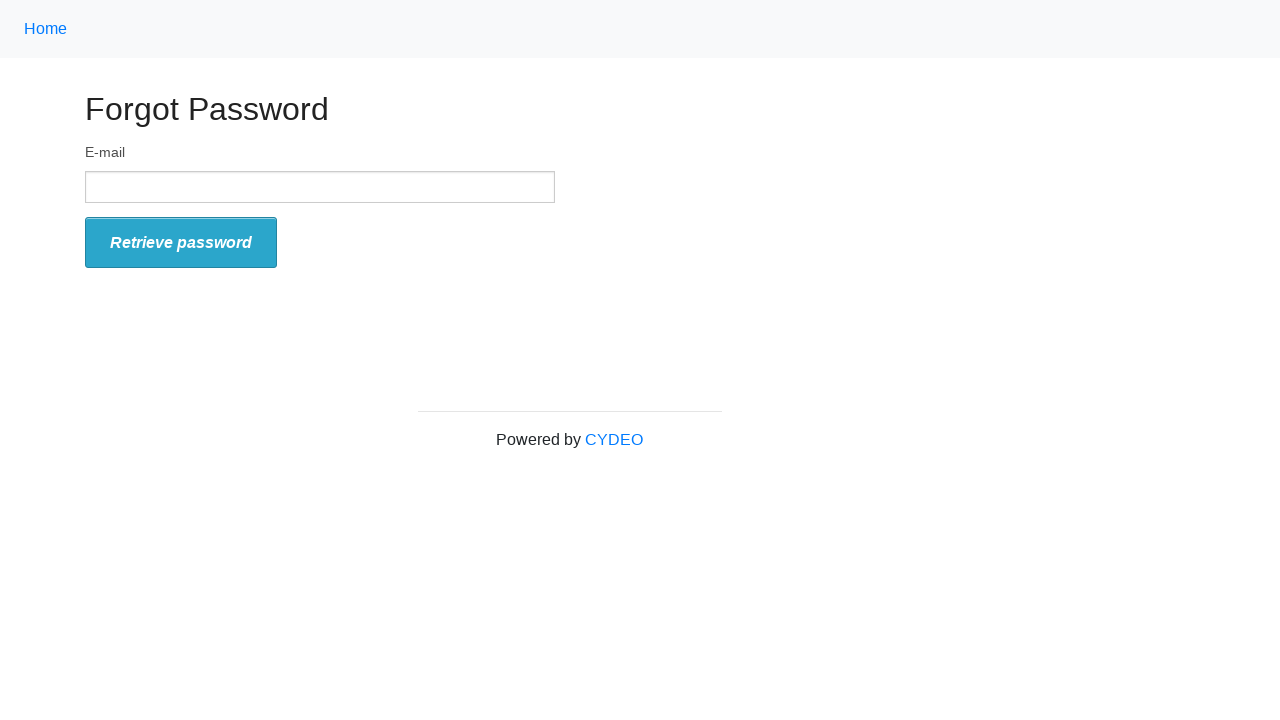

Verified email label text is 'E-mail'
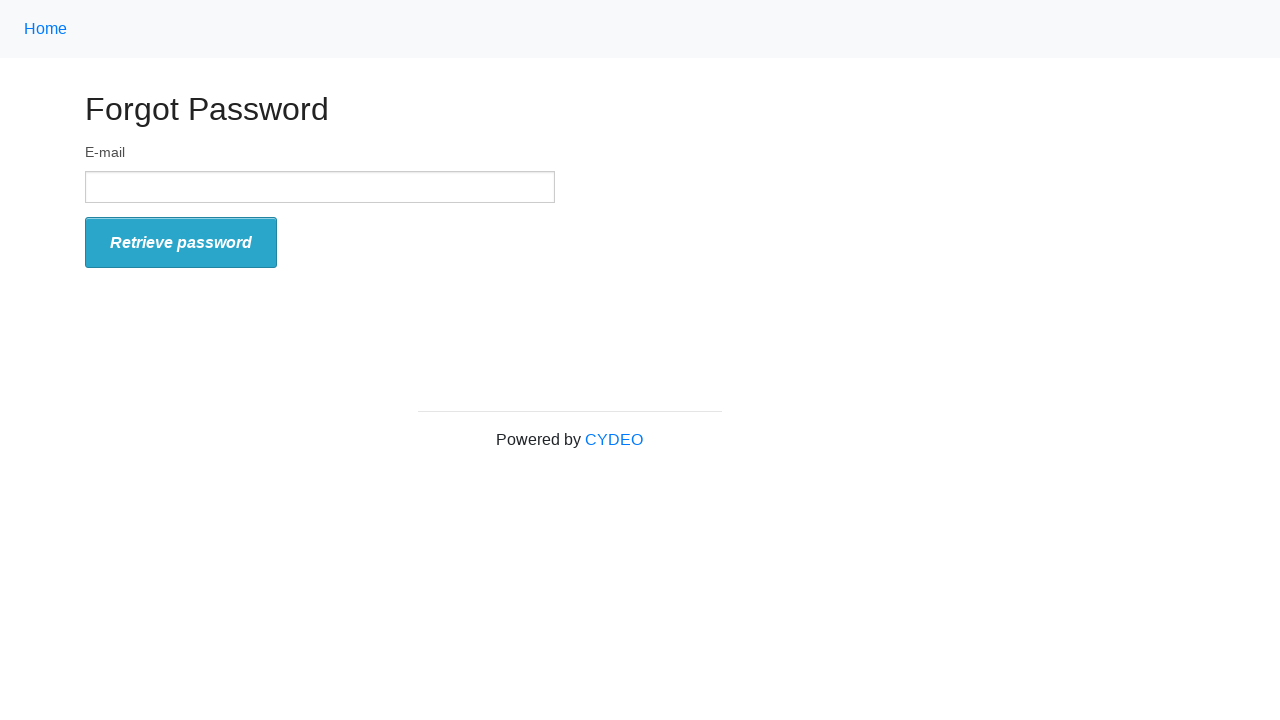

Filled email input with 'admin@cydeo.com' on input[type='text']
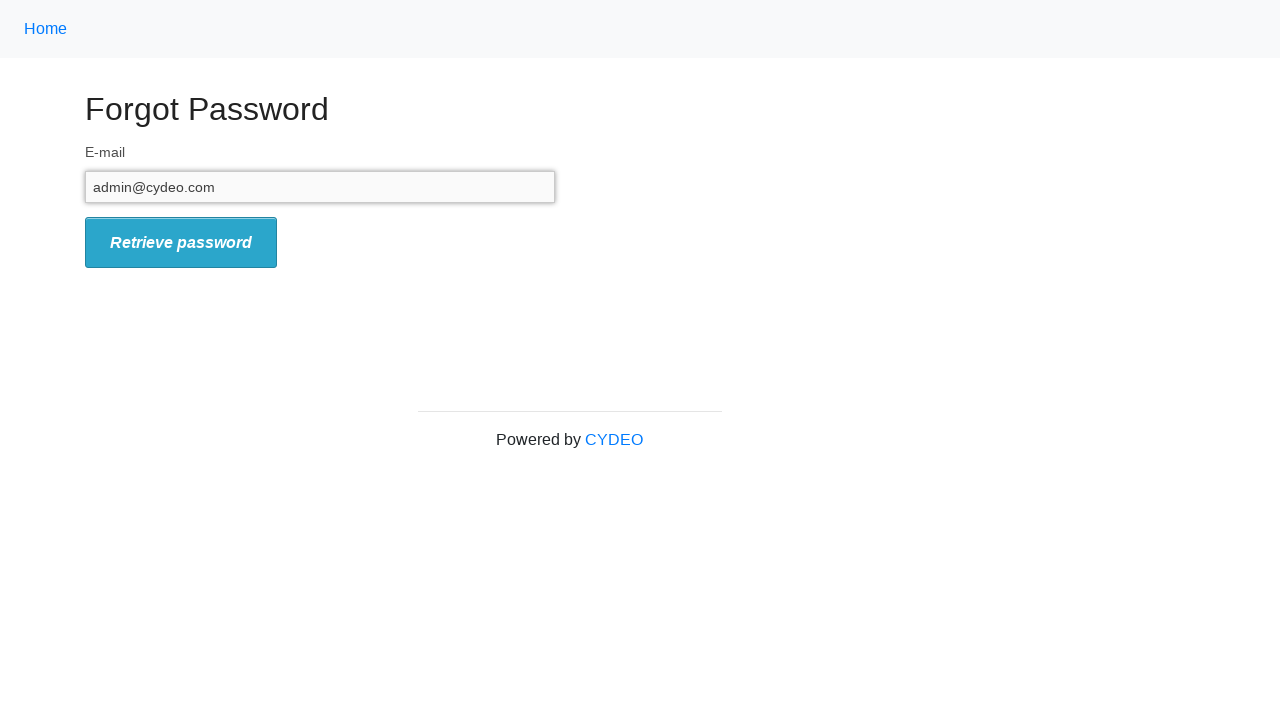

Clicked retrieve password button at (181, 243) on button#form_submit
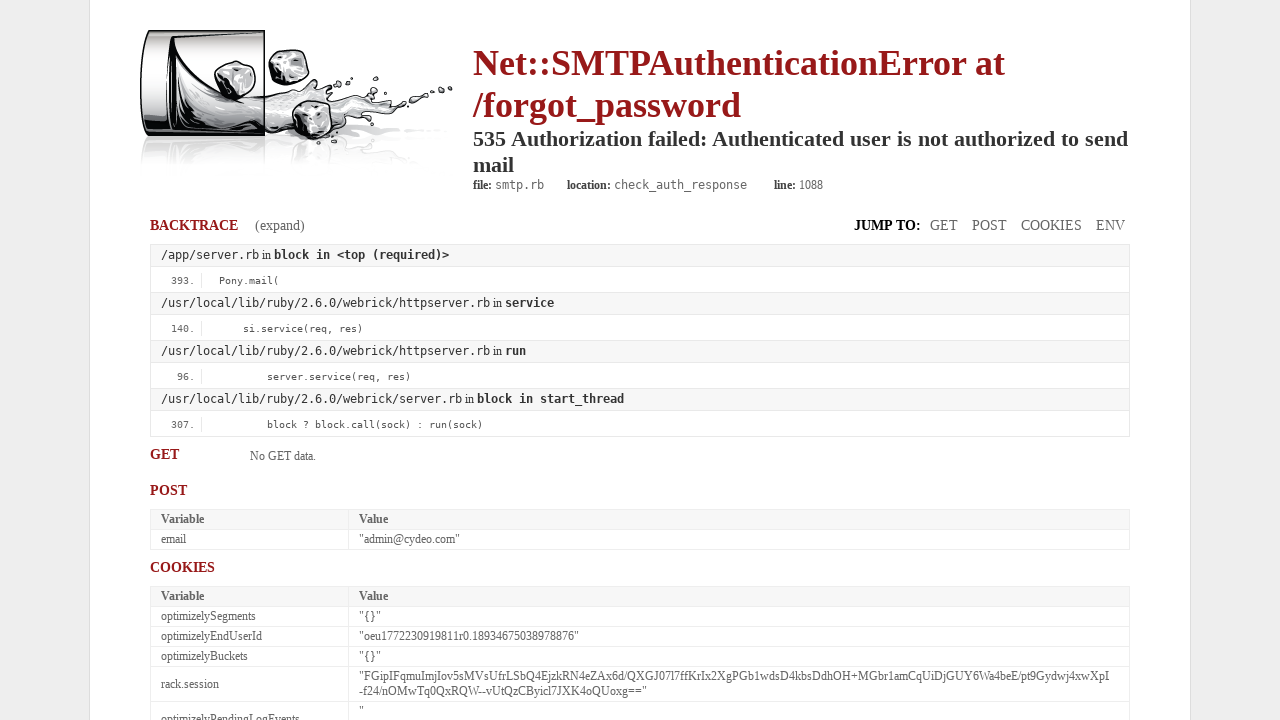

Waited for page to load after password retrieval
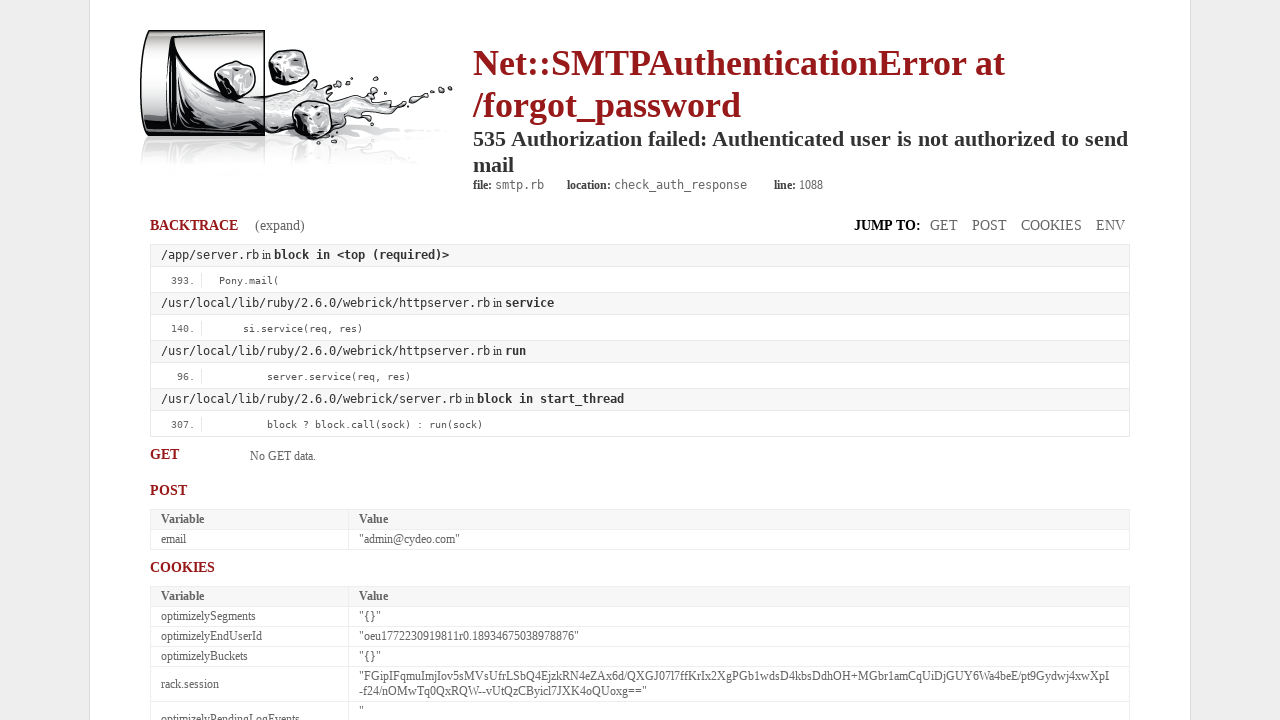

Navigated back to forgot password page
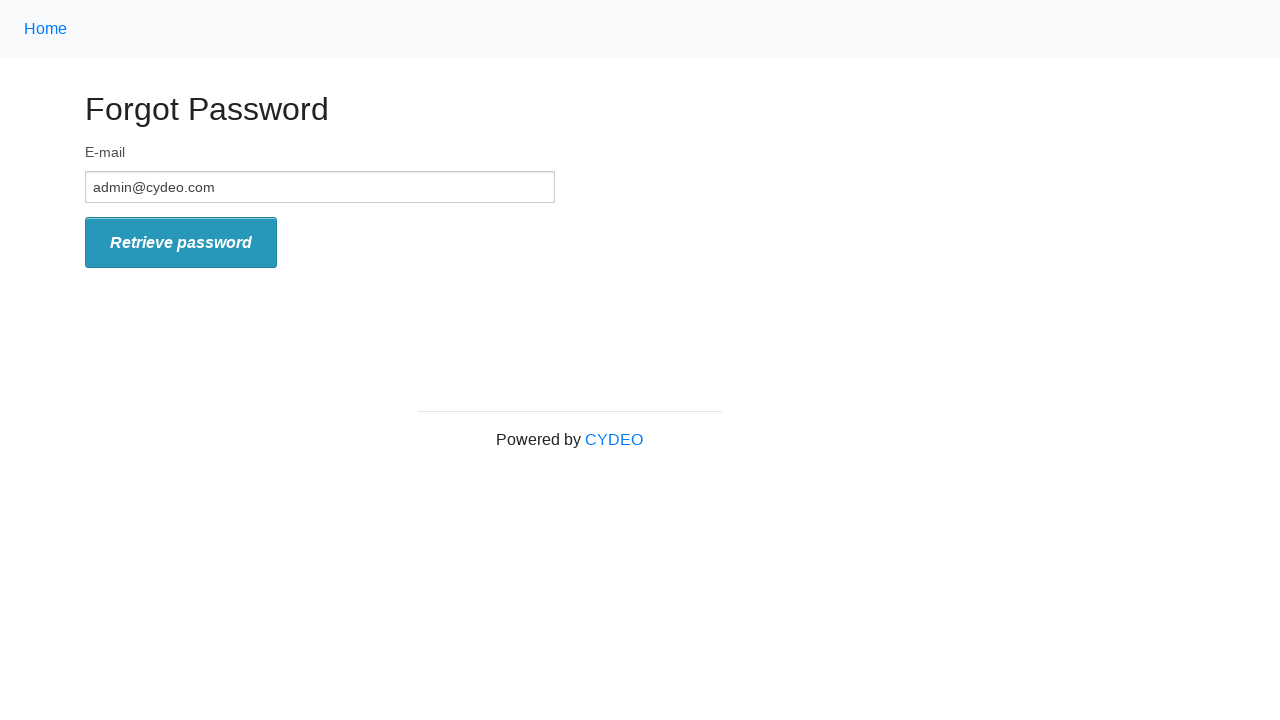

Verified footer note contains 'Powered by' text
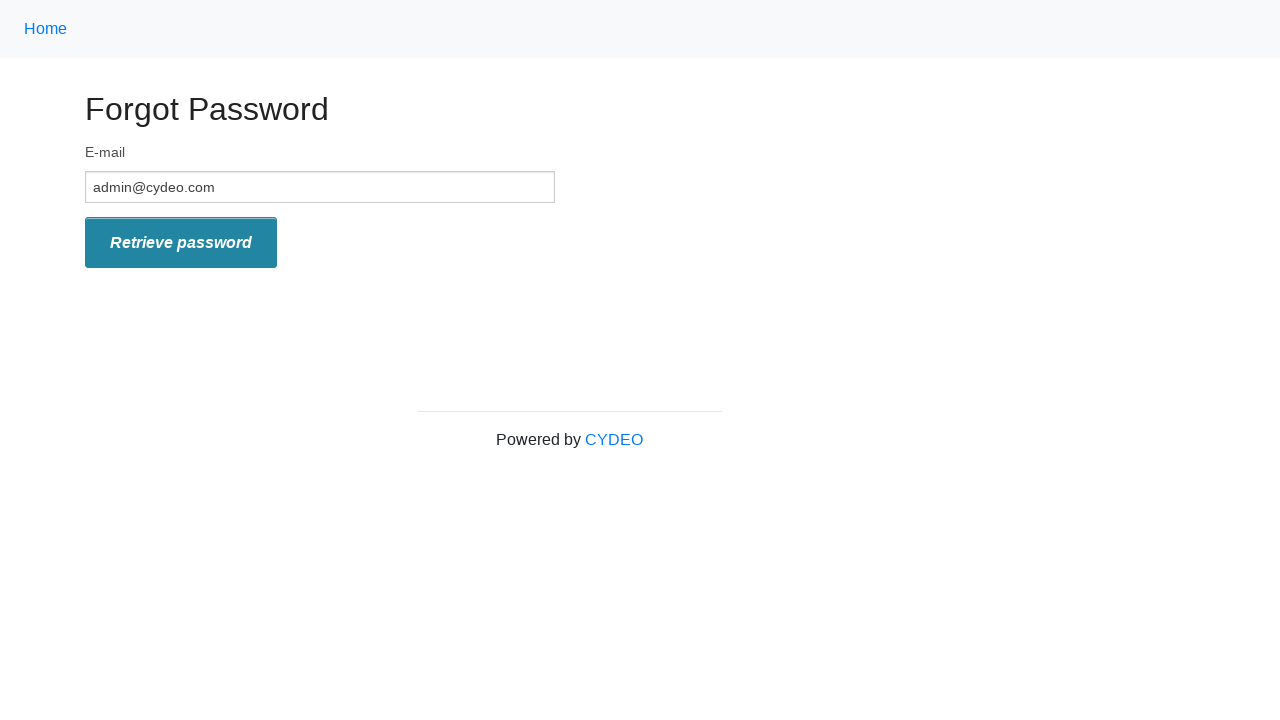

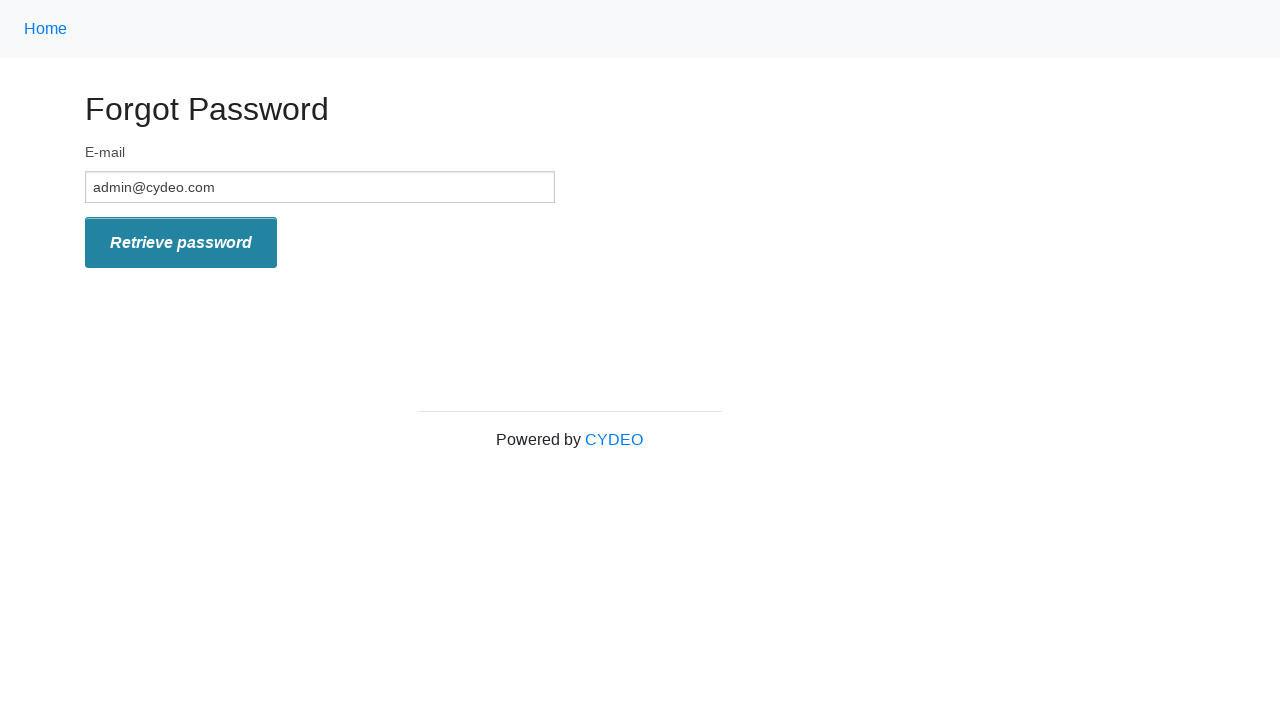